Navigates to ThoughtWorks website and verifies the page loads successfully

Starting URL: http://www.thoughtworks.com

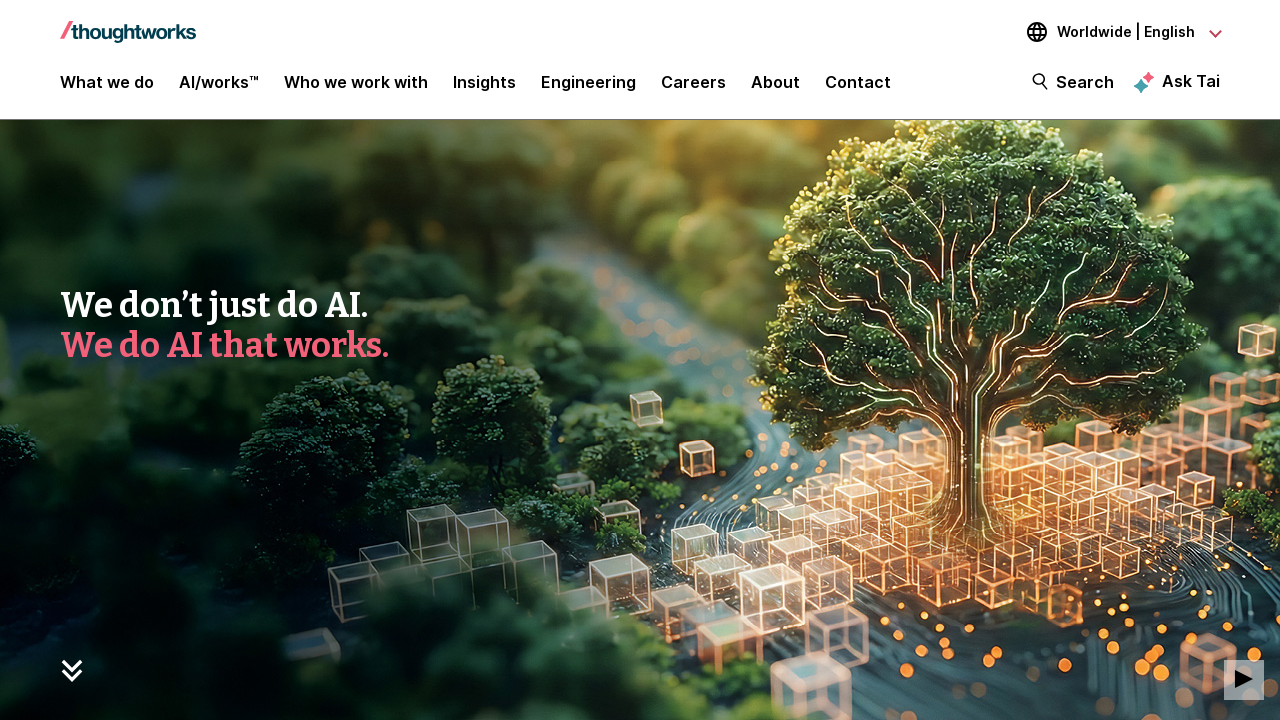

Waited for page to load completely (domcontentloaded)
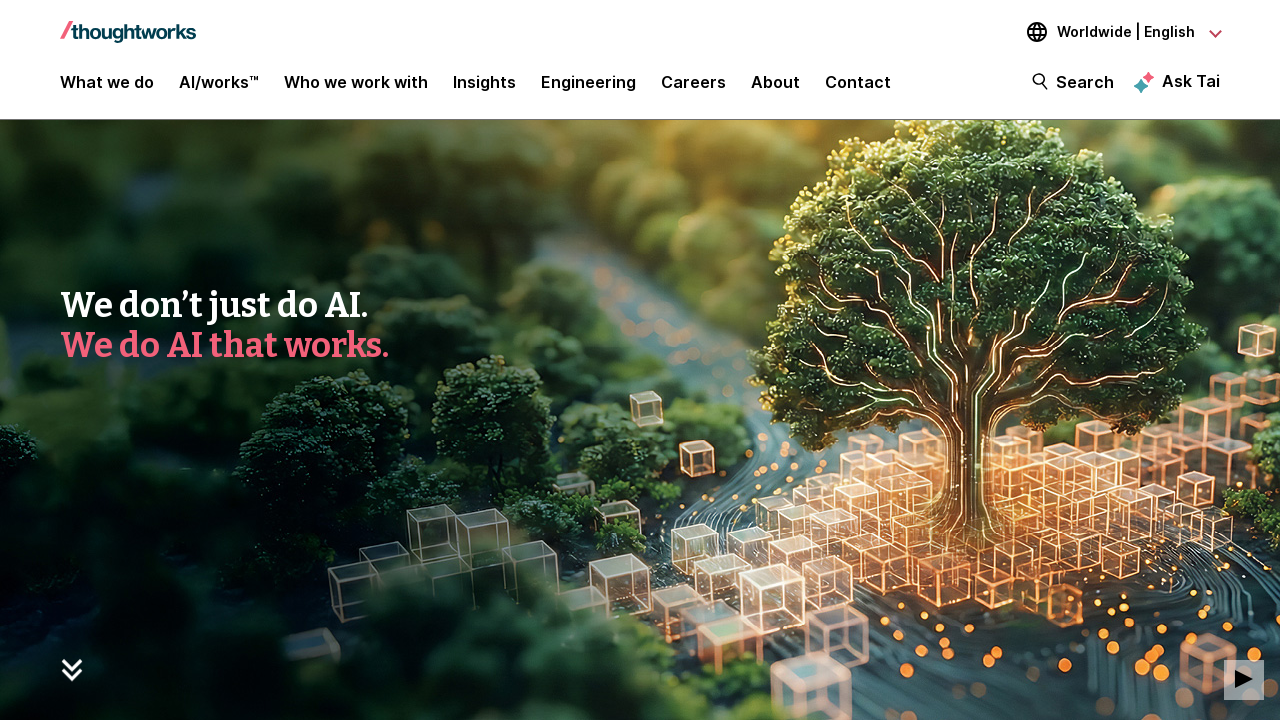

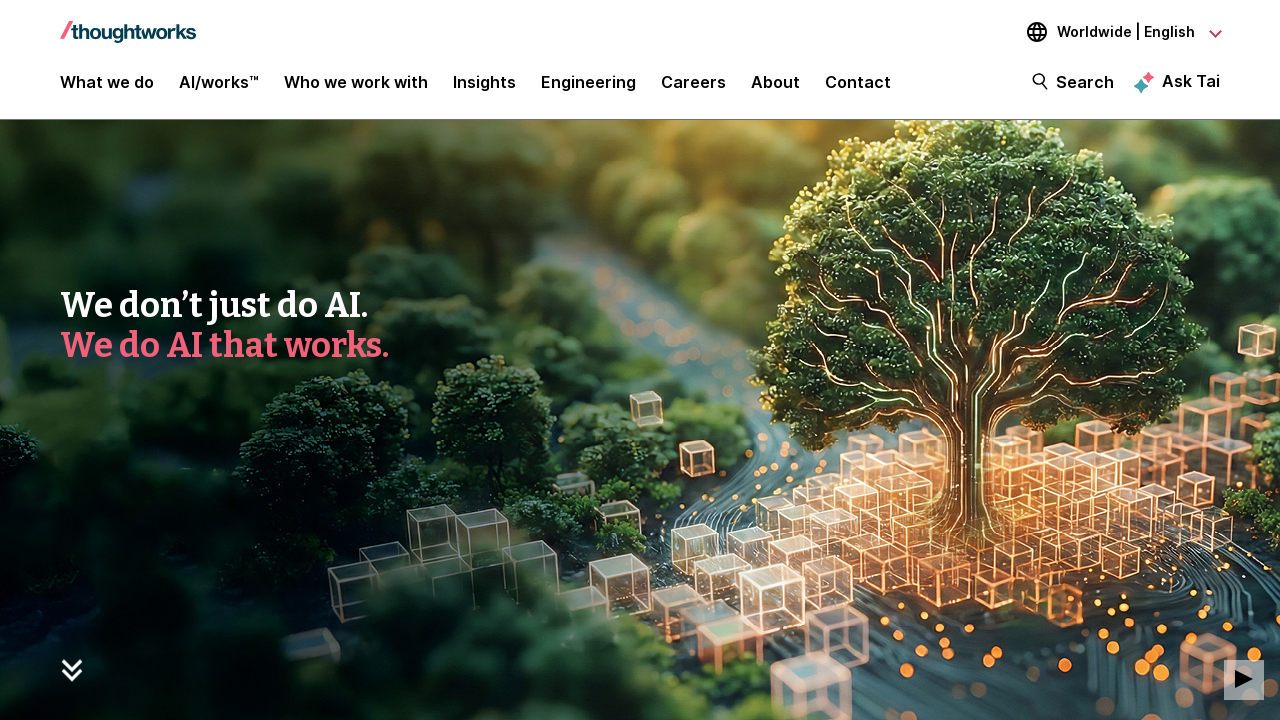